Tests alert handling by clicking an alert button and accepting the alert dialog

Starting URL: https://formy-project.herokuapp.com/switch-window

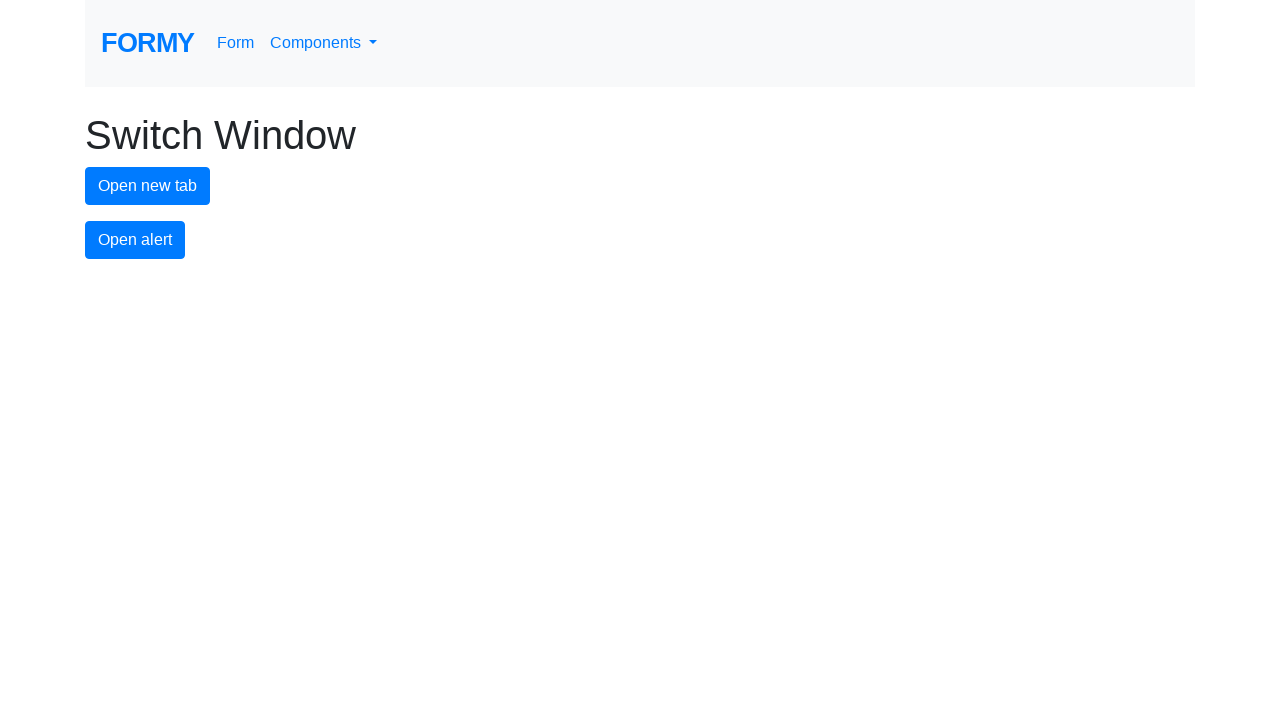

Set up alert dialog handler to accept alerts
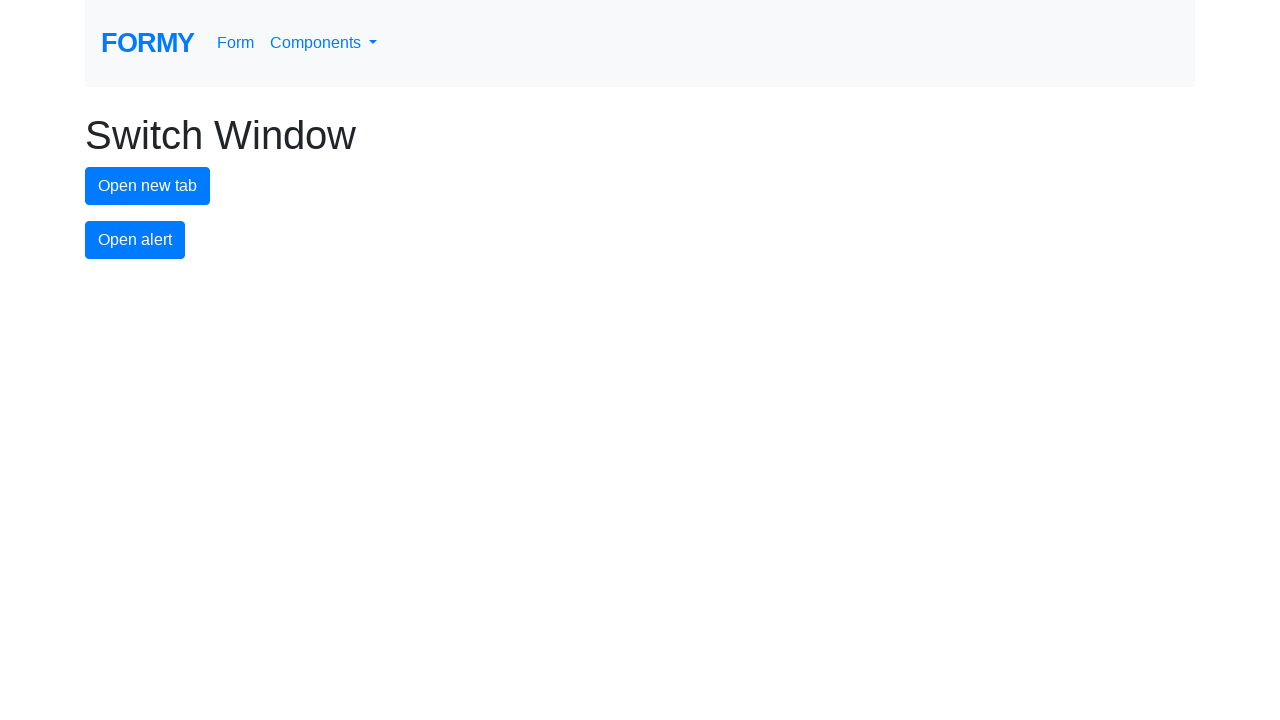

Clicked alert button to trigger alert dialog at (135, 240) on #alert-button
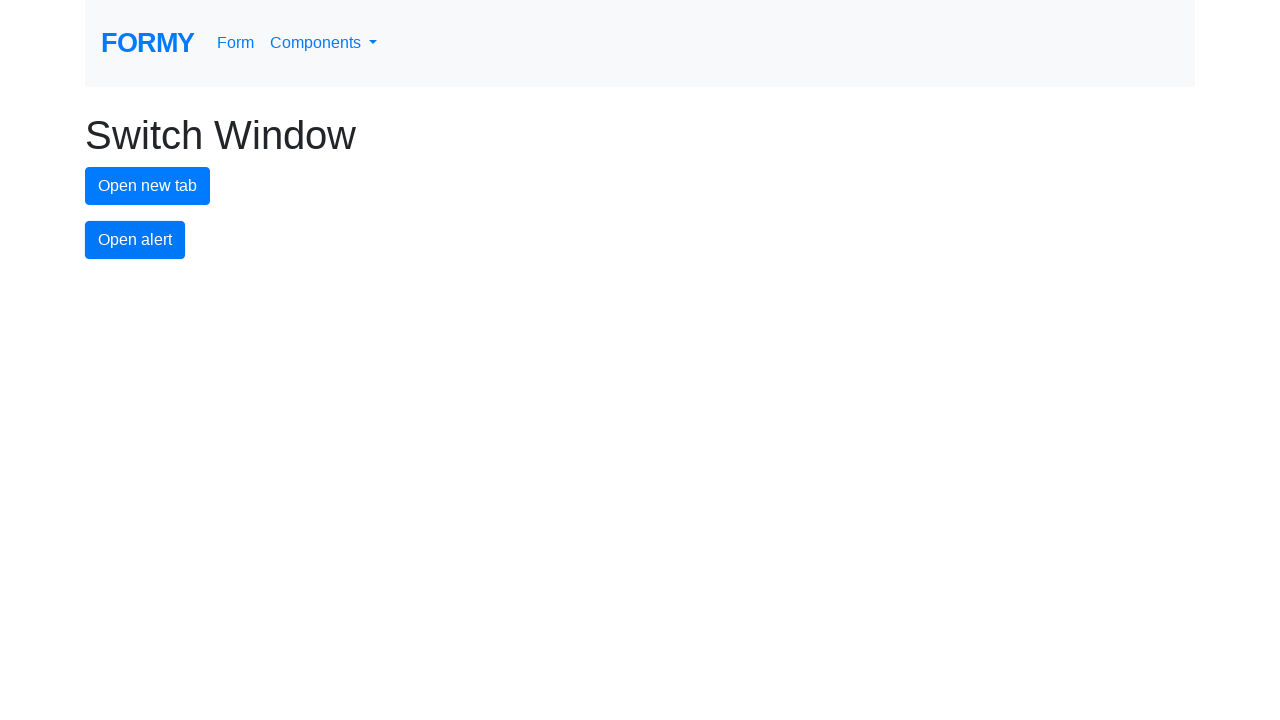

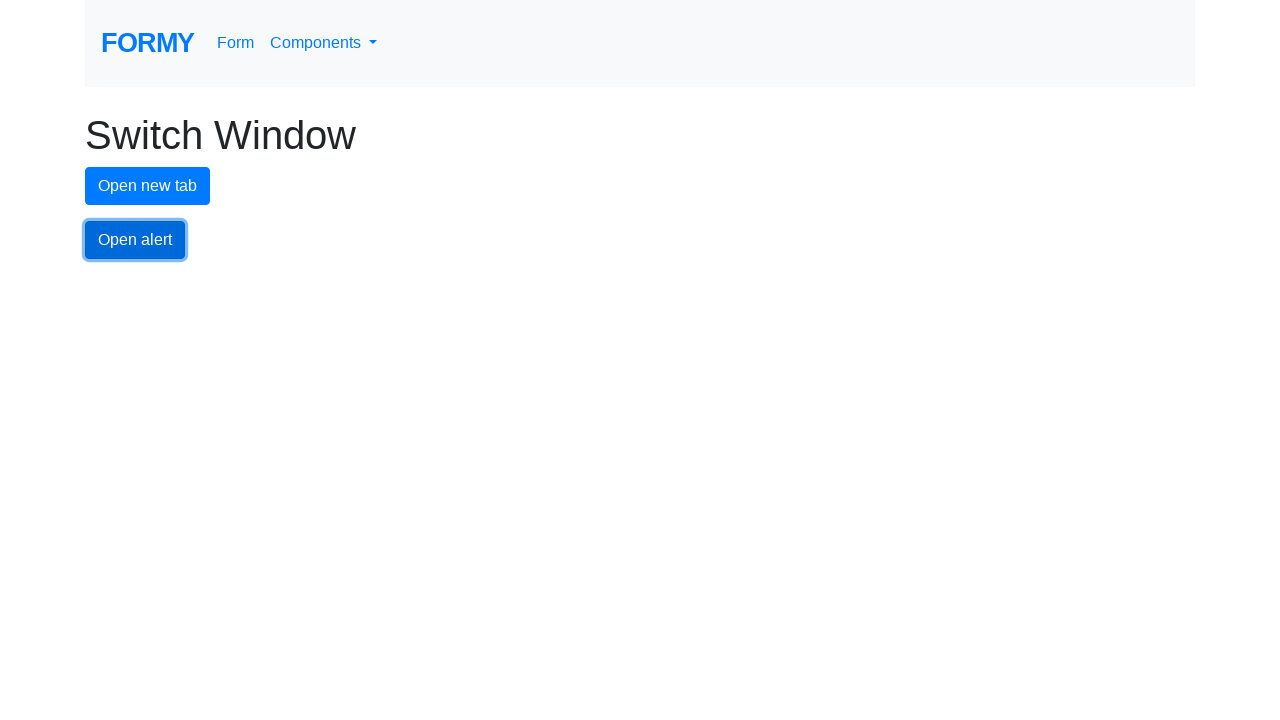